Navigates to a test automation practice page and verifies that a data table with book information is present and contains rows of data.

Starting URL: https://testautomationpractice.blogspot.com/

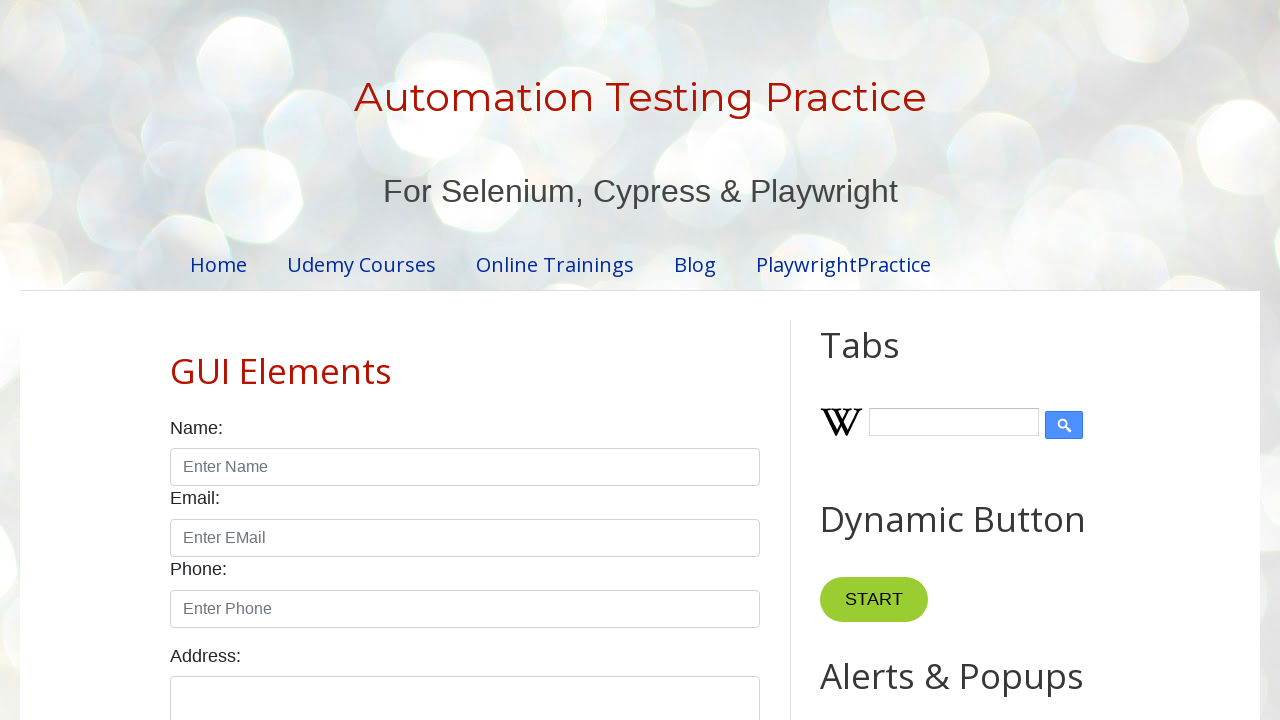

Navigated to test automation practice page
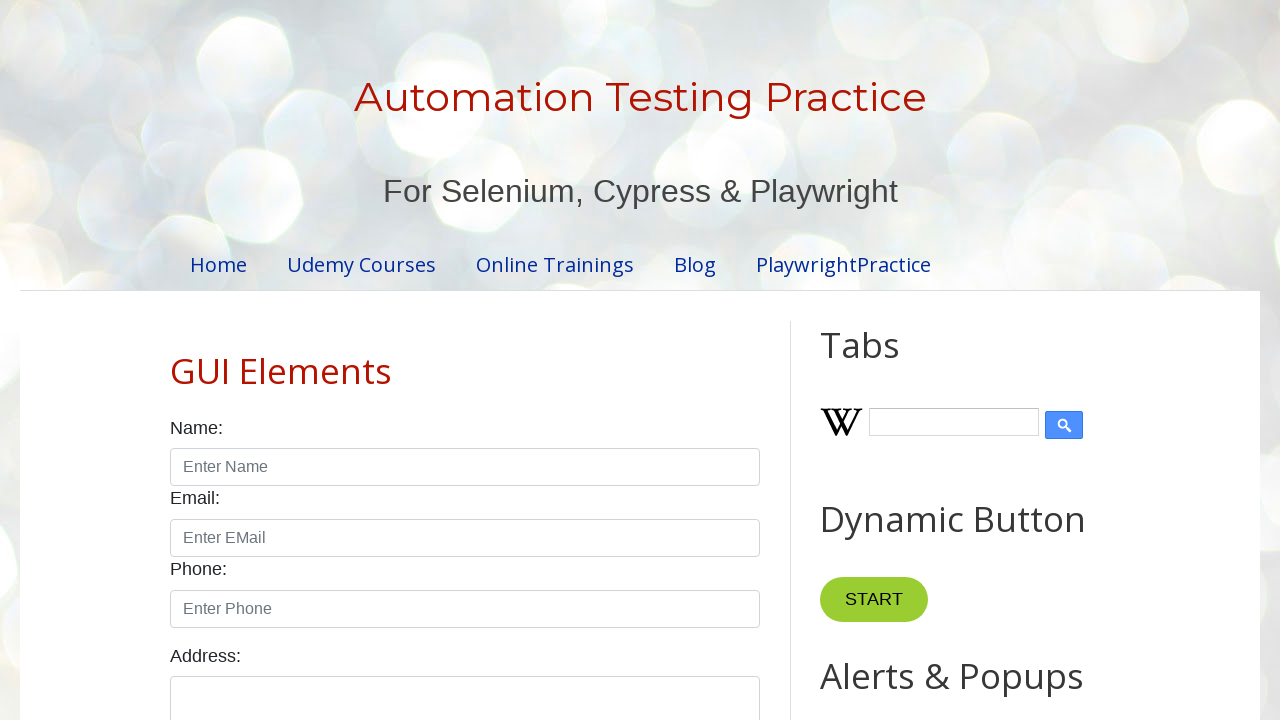

Data table loaded on the page
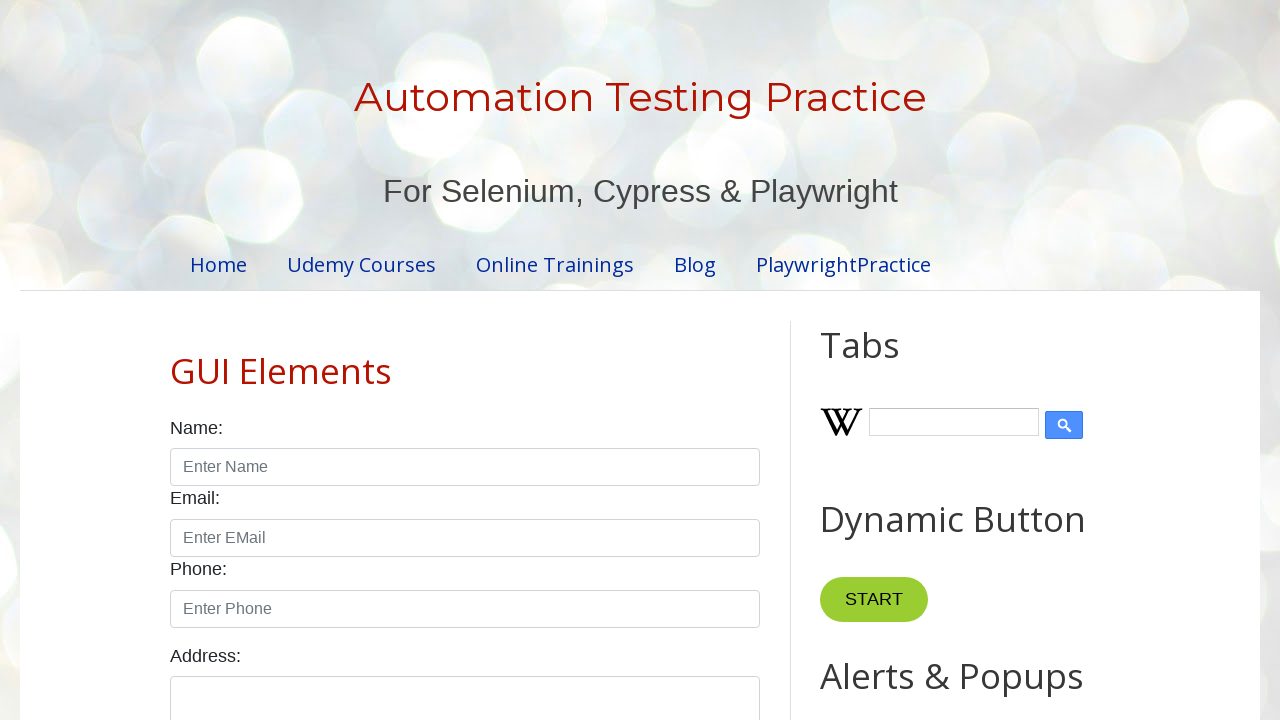

Verified table header row exists
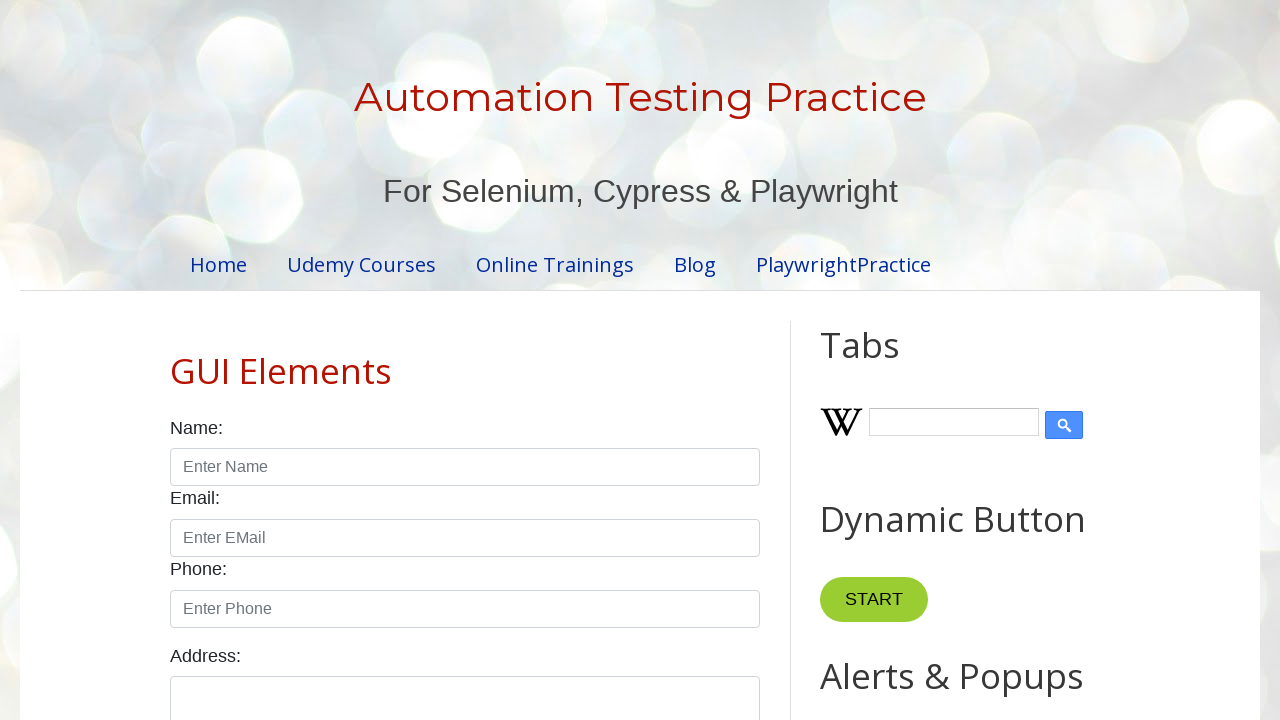

Verified data table contains rows of book information
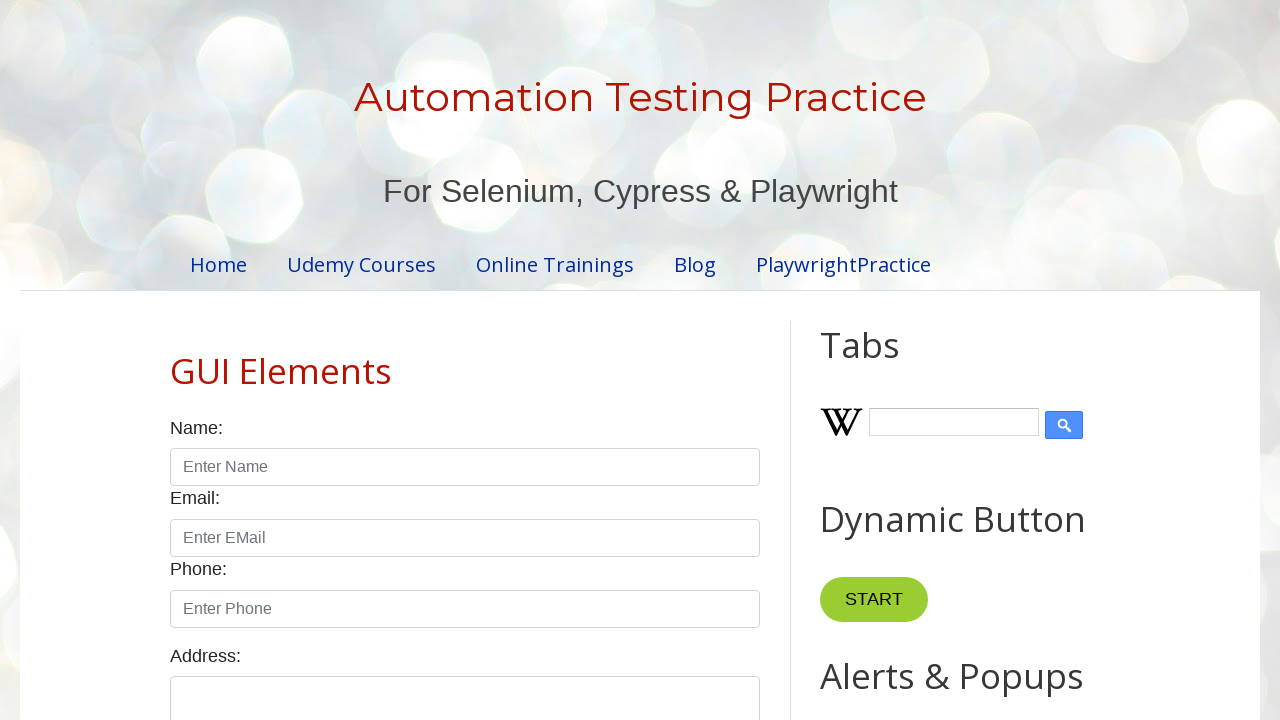

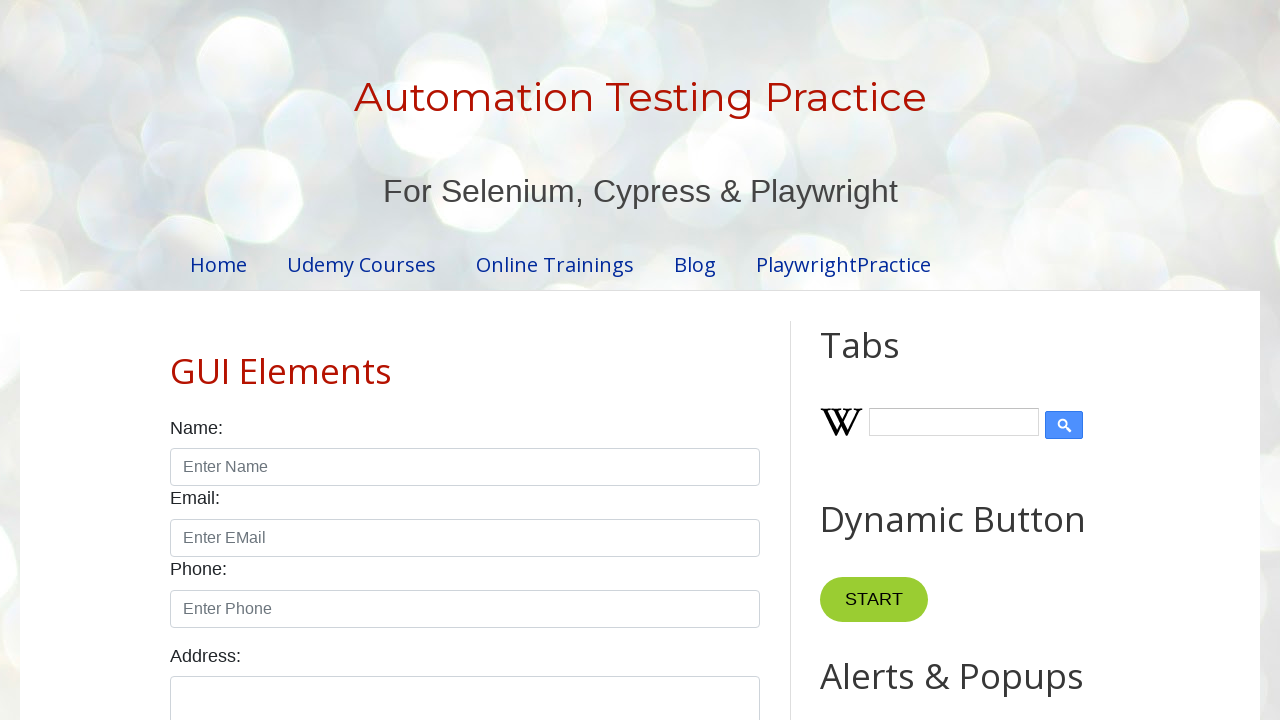